Tests the food search functionality on aiqfome website by entering a food type query into the search input field

Starting URL: https://aiqfome.com/RS/santa-cruz-do-sul

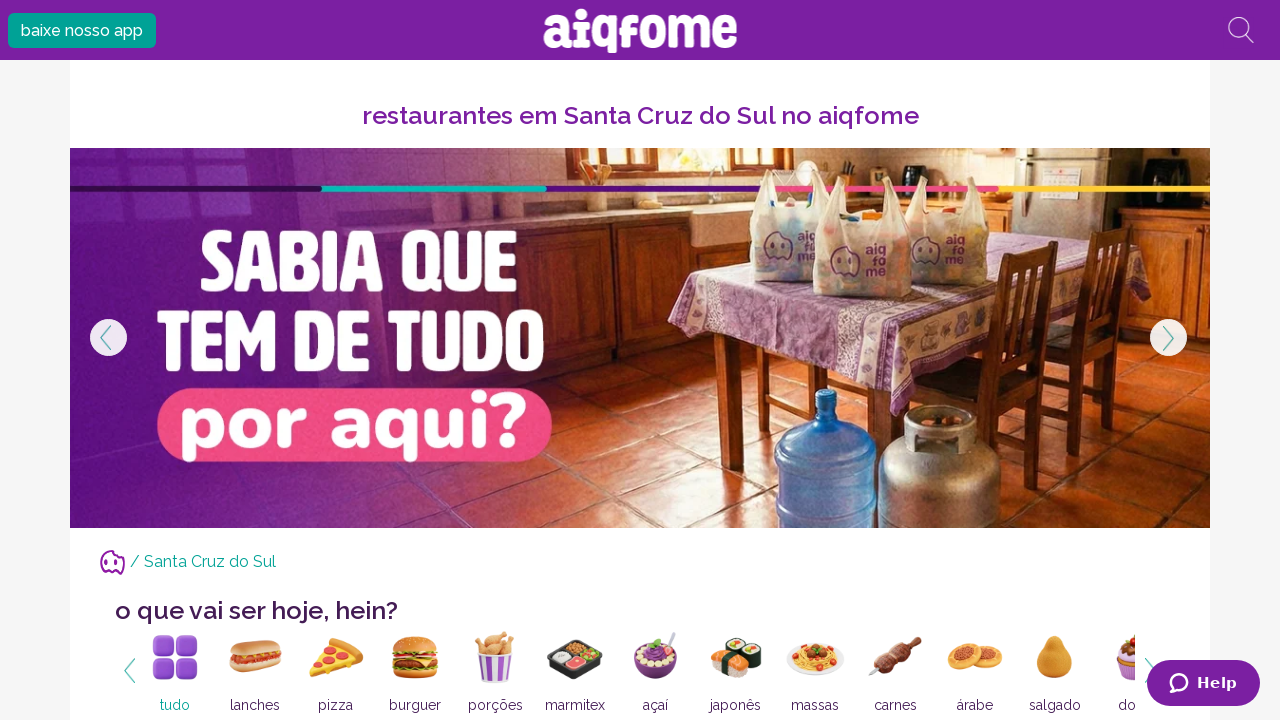

Search input field became available
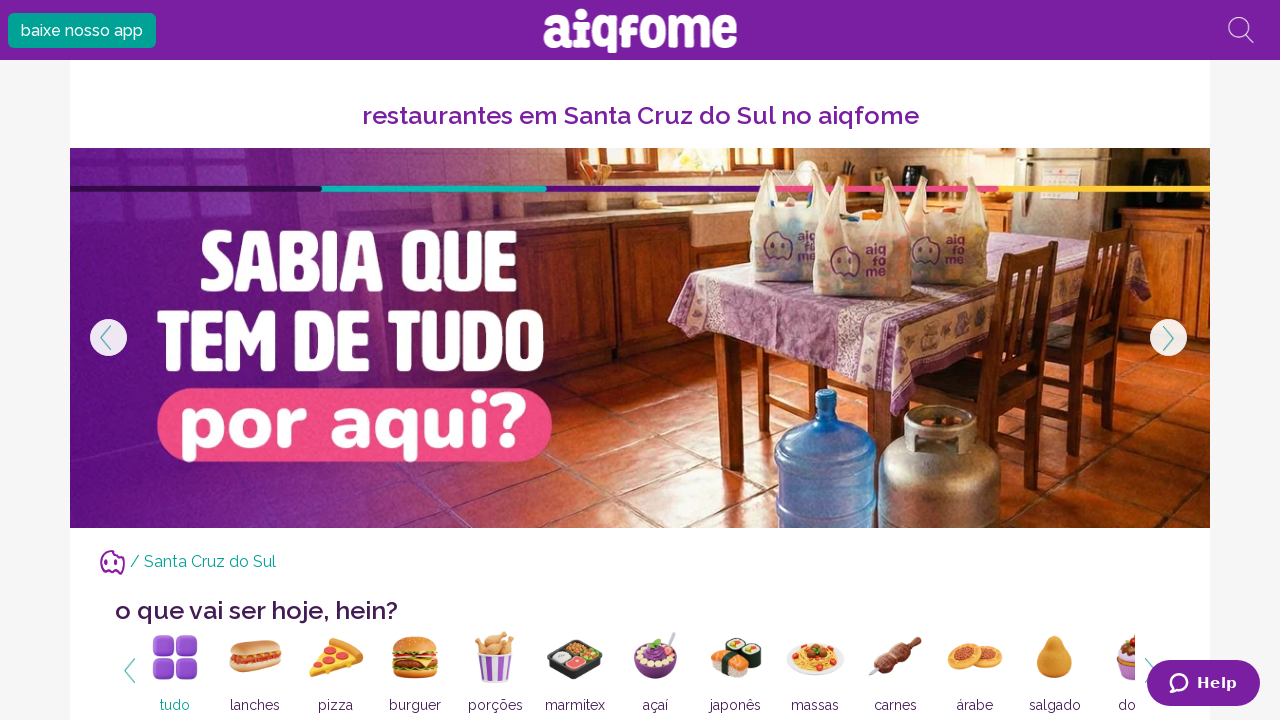

Entered 'pizza' into the search input field on input
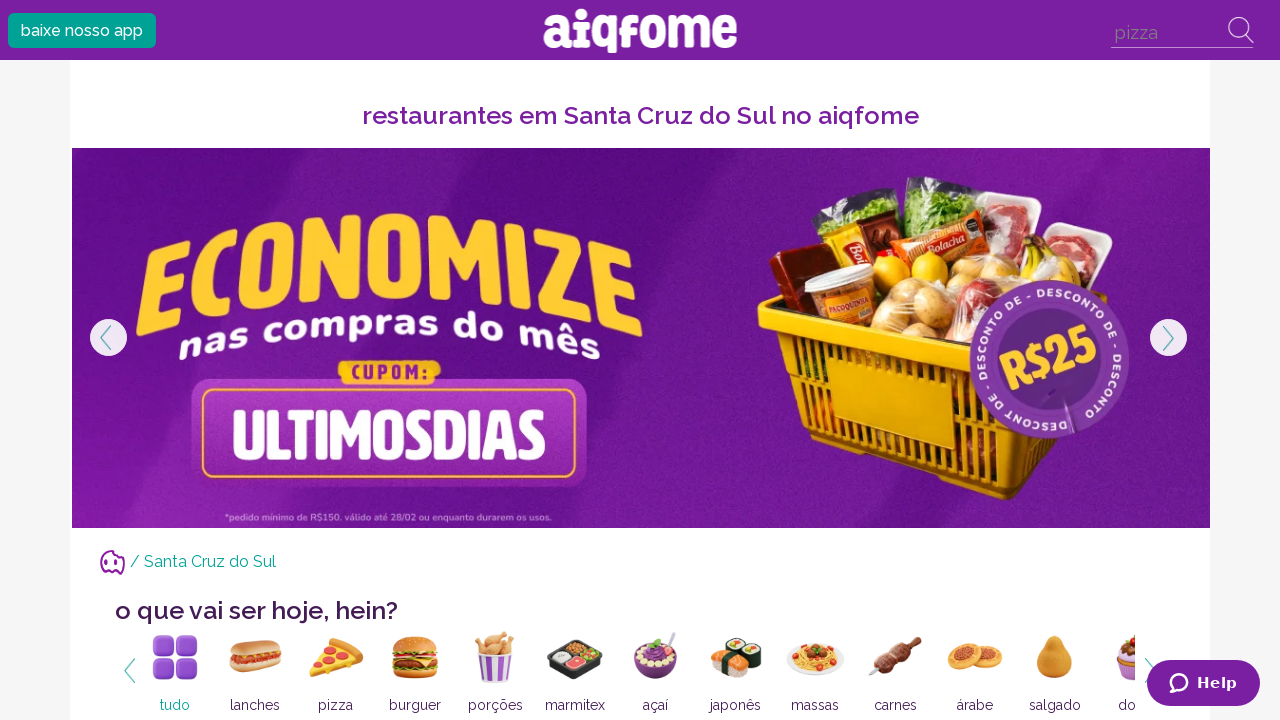

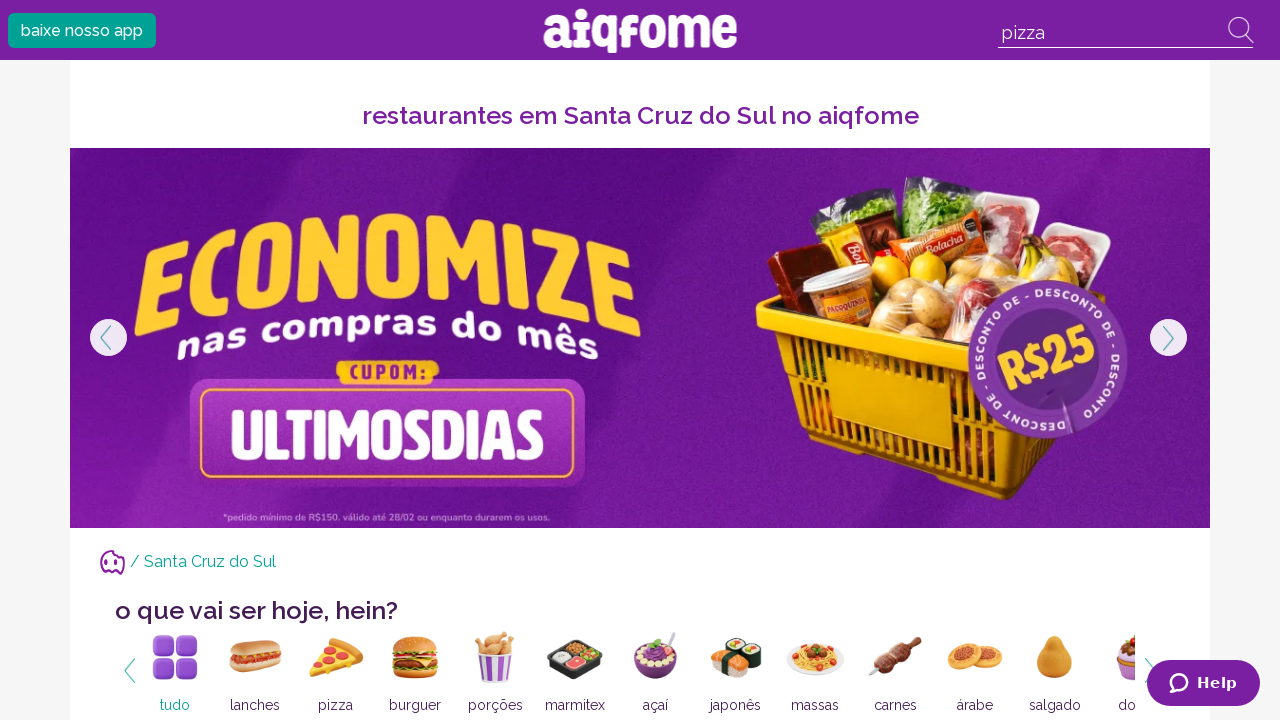